Tests broken image detection by navigating to different image URLs and checking if they return 404 errors

Starting URL: https://the-internet.herokuapp.com/broken_images

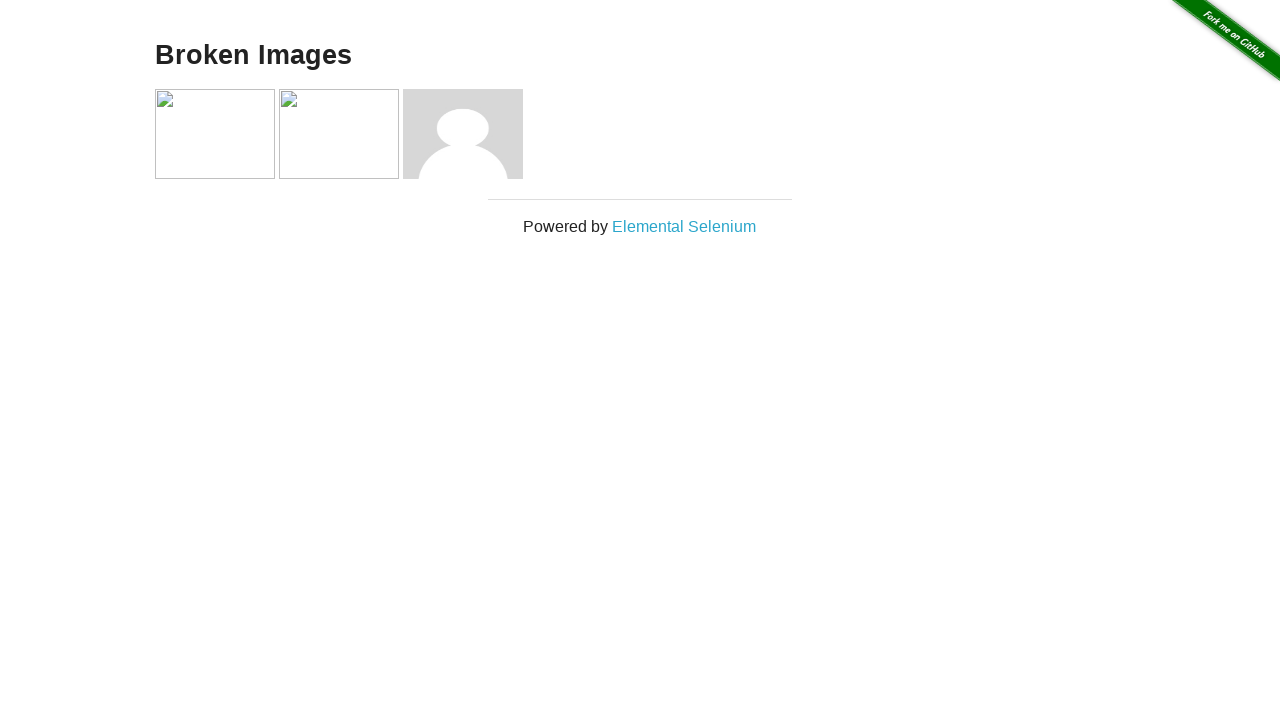

Navigated to first broken image URL (asdf.jpg)
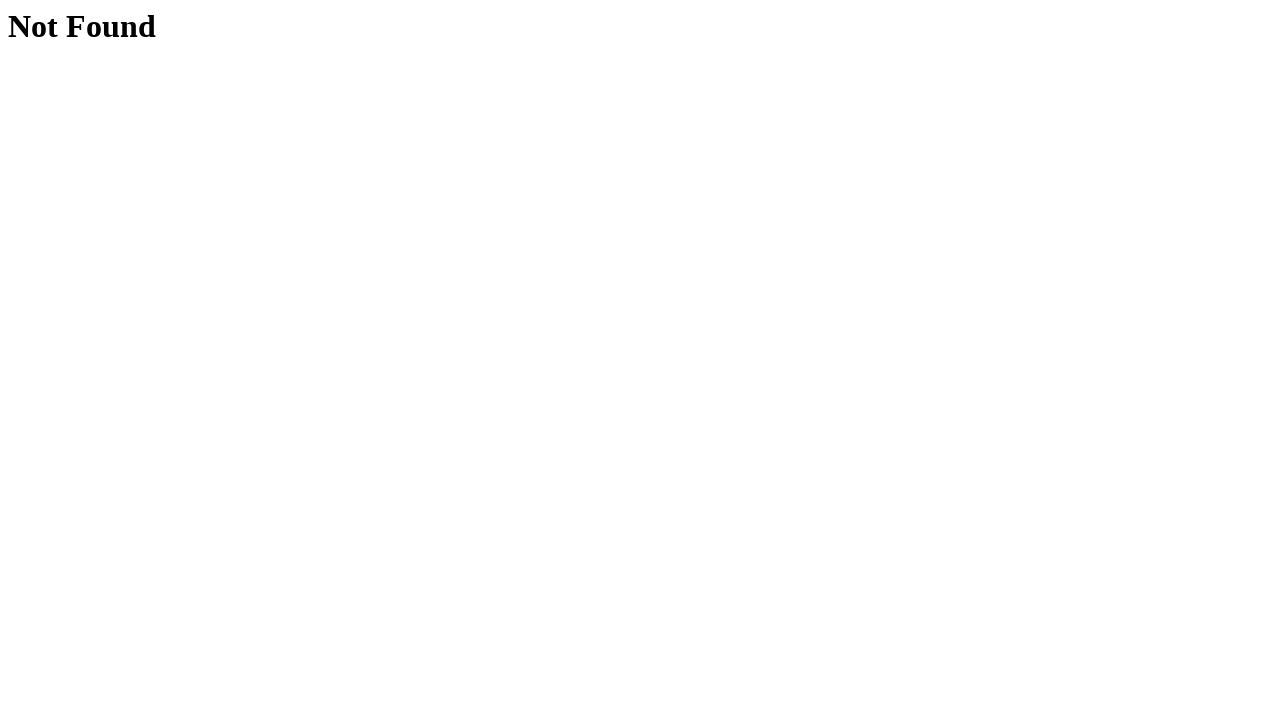

Verified 404 Not Found message displayed for first image
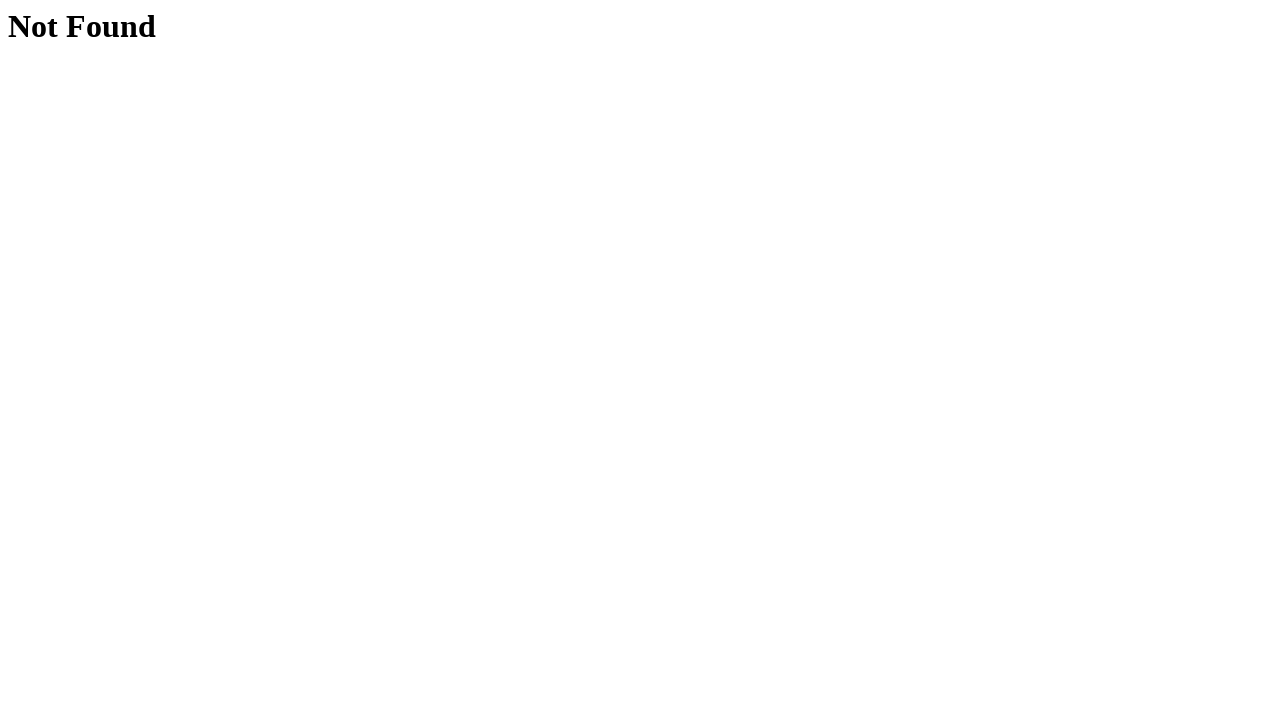

Navigated back to broken images page
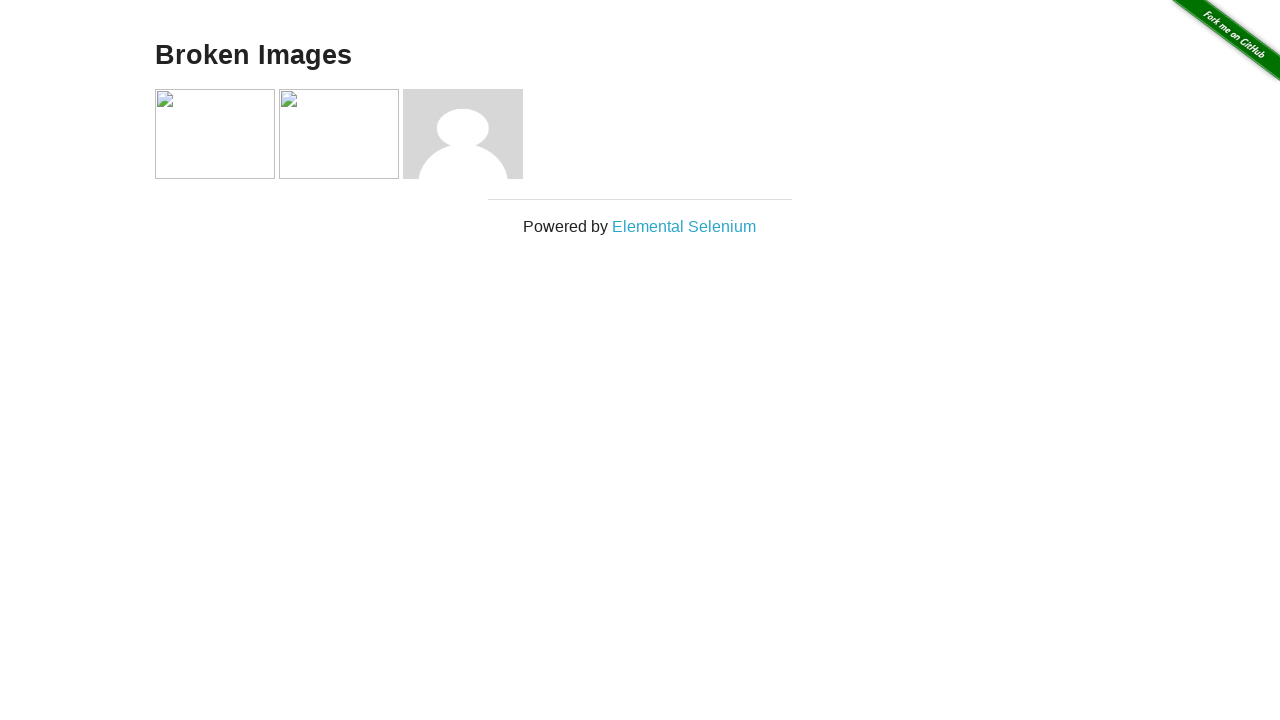

Navigated to second broken image URL (hjkl.jpg)
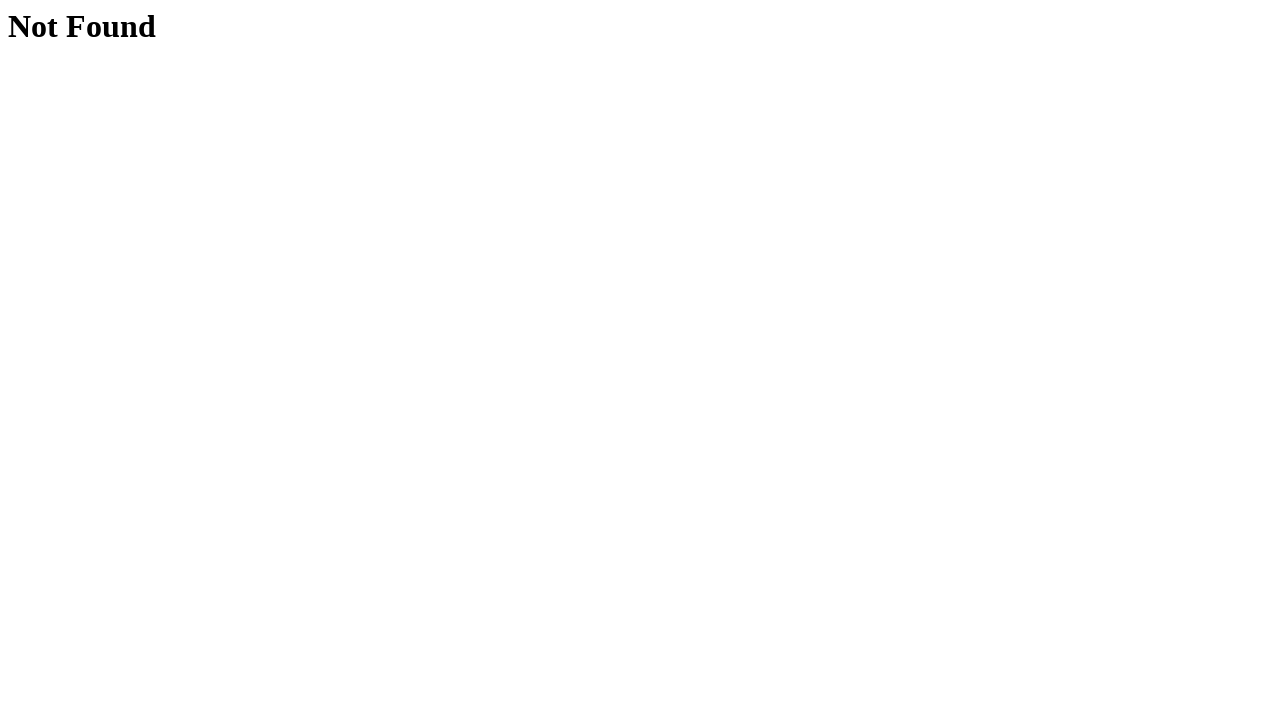

Verified 404 Not Found message displayed for second image
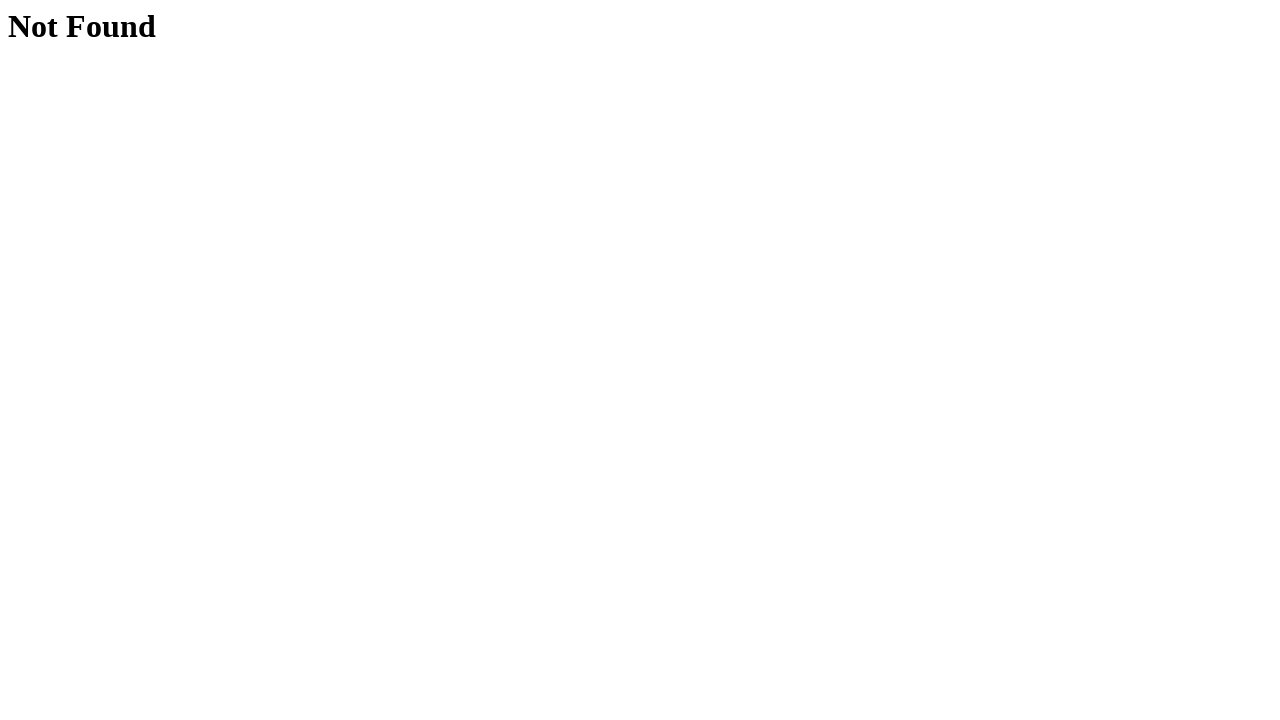

Navigated to valid image URL (avatar-blank.jpg)
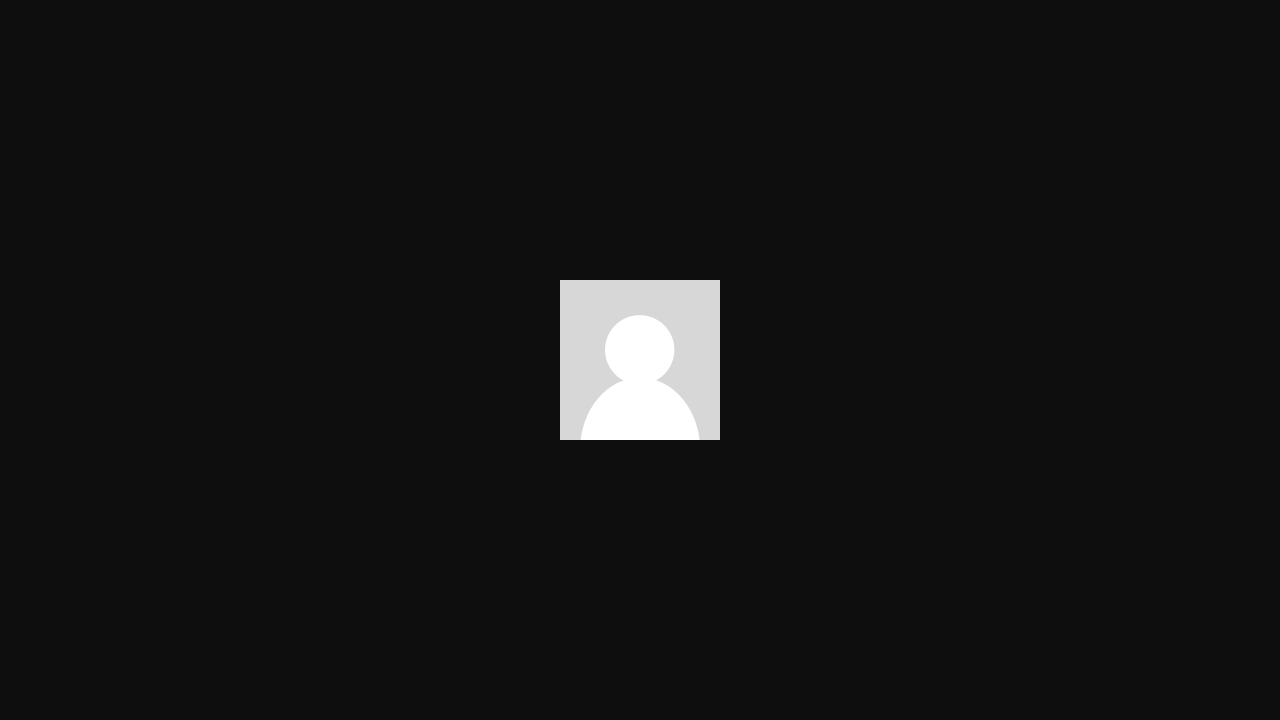

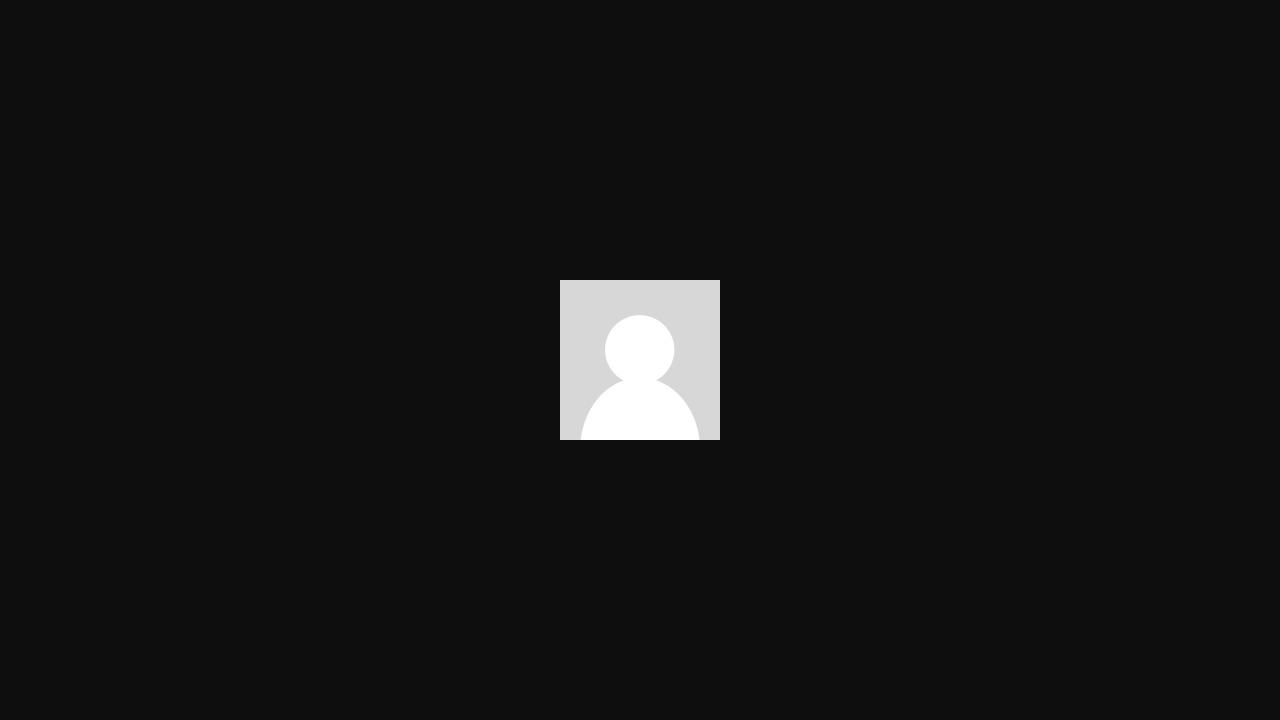